Tests the ParaBank admin page configuration by navigating to the admin section, filling various endpoint fields, setting balance values, selecting loan provider/processor options from dropdowns, and submitting the settings form.

Starting URL: https://parabank.parasoft.com/parabank/index.htm

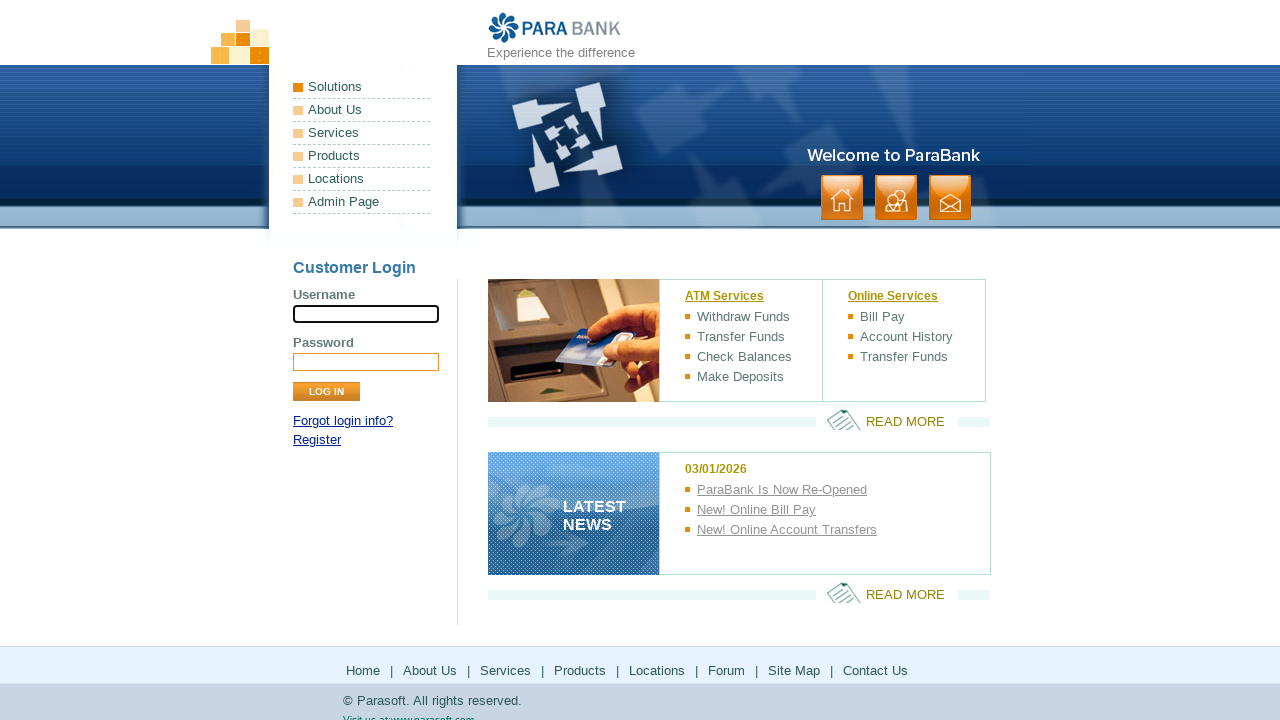

Clicked on Admin Page link at (362, 202) on text=Admin Page
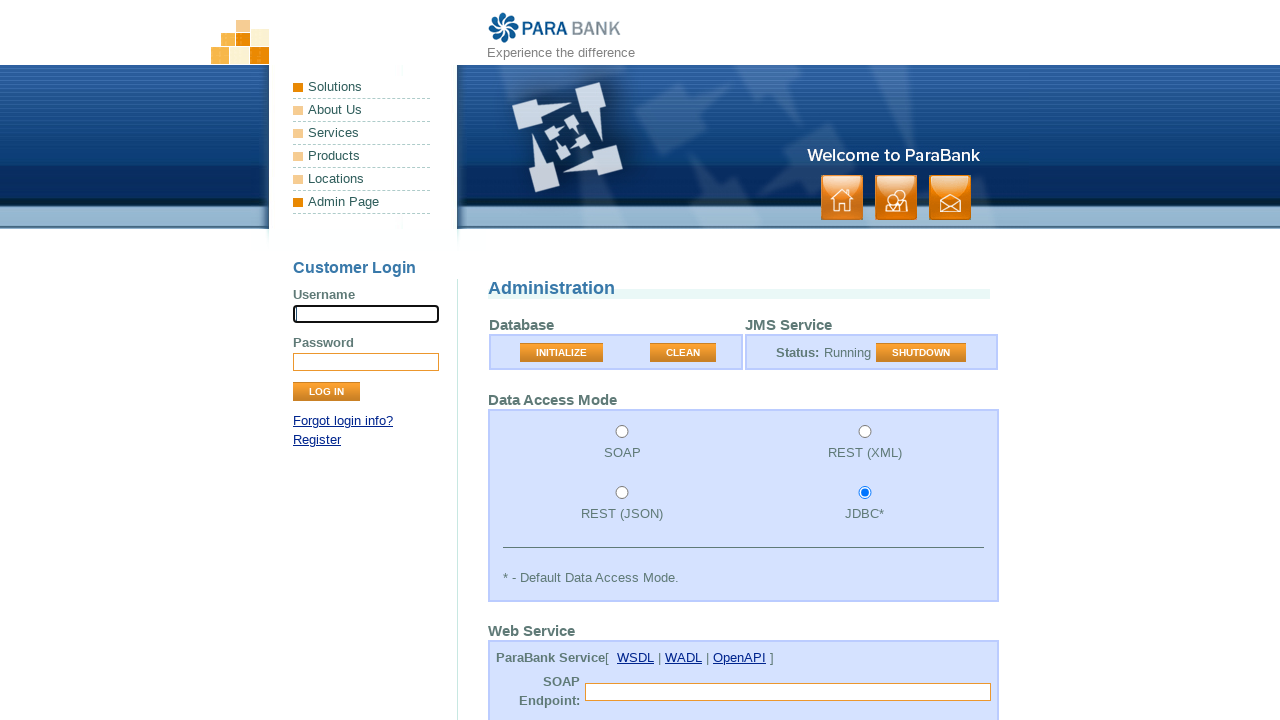

Filled SOAP endpoint field with 'Bla bla bla' on #soapEndpoint
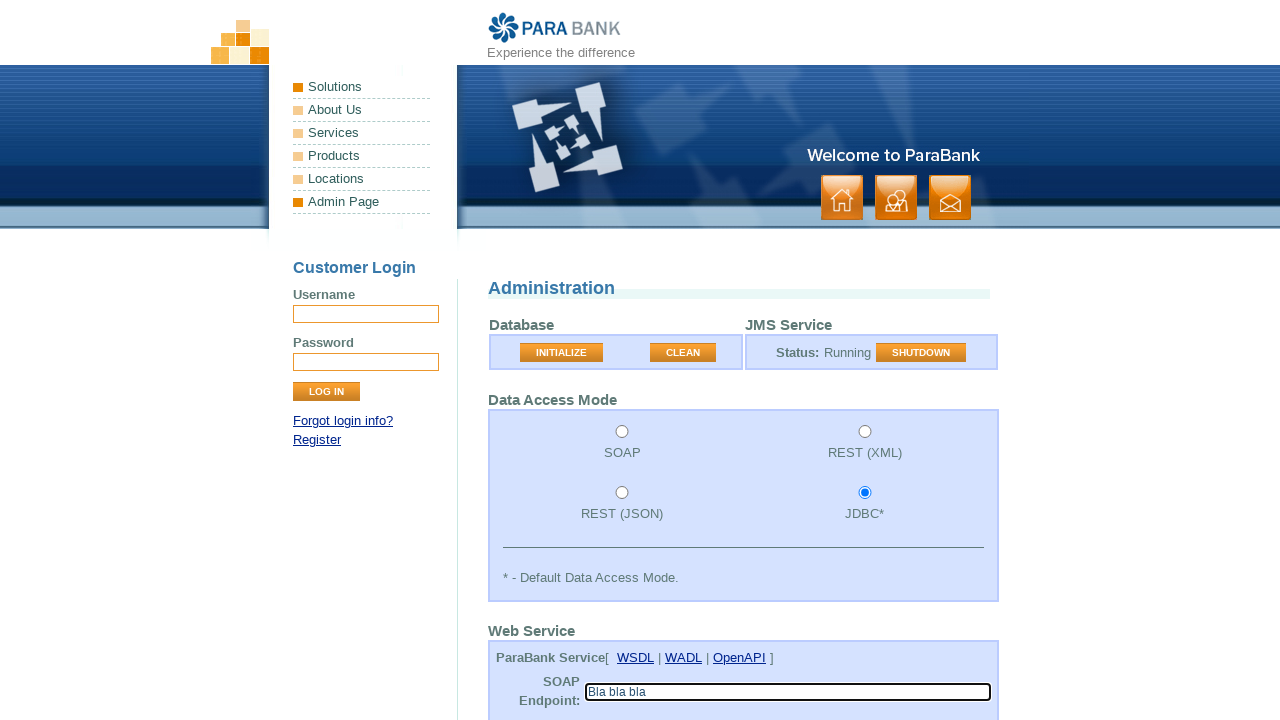

Filled REST endpoint field with 'Ble ble ble' on #restEndpoint
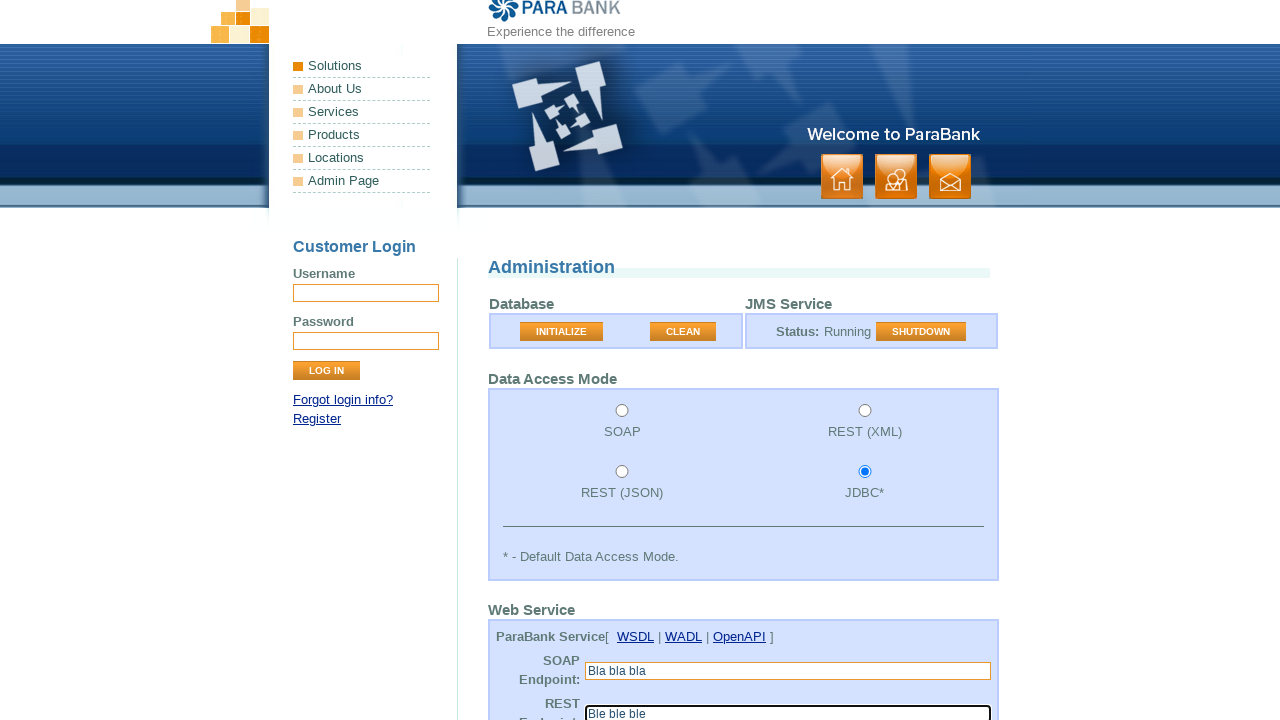

Filled endpoint field with 'Teste' on #endpoint
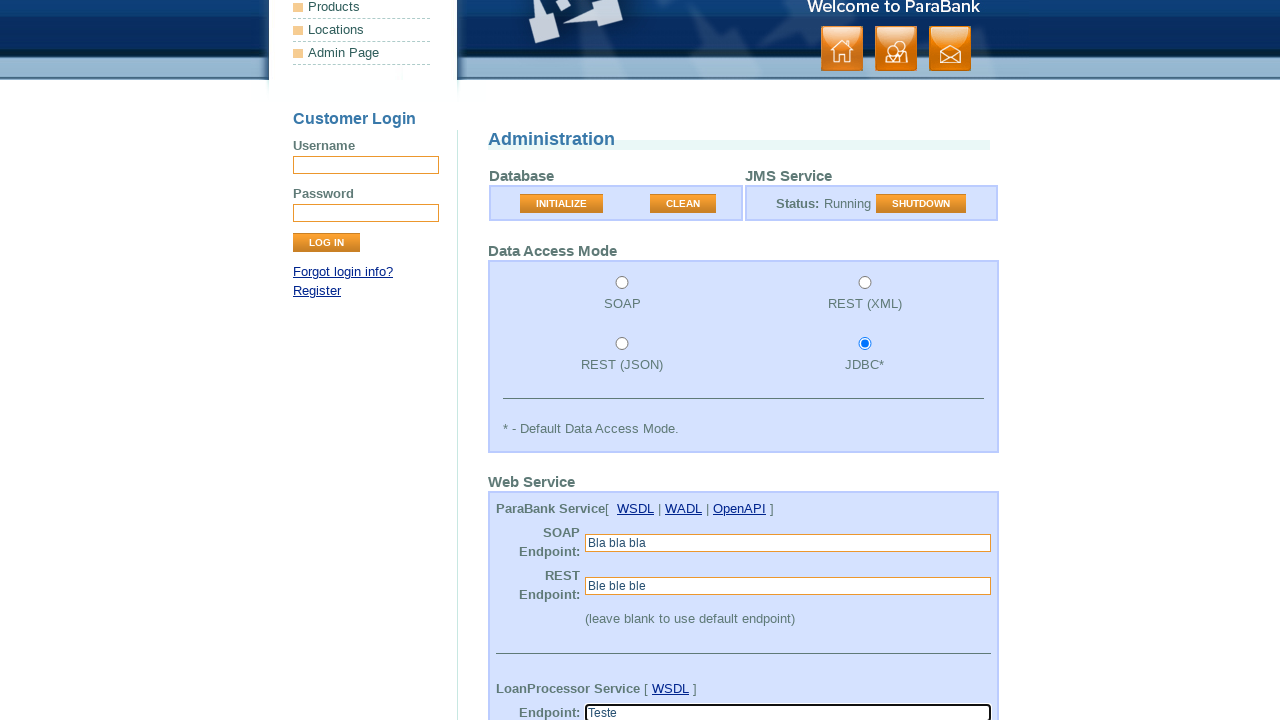

Clicked on initial balance field at (723, 383) on #initialBalance
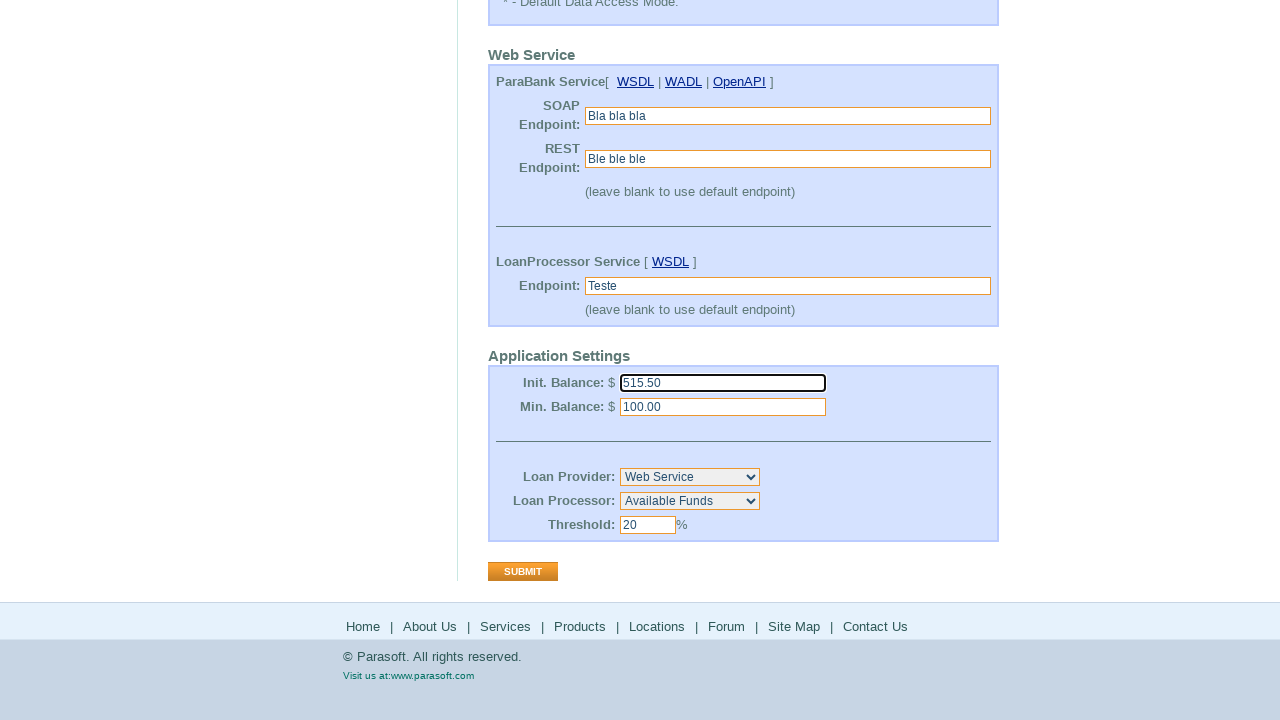

Cleared initial balance field on #initialBalance
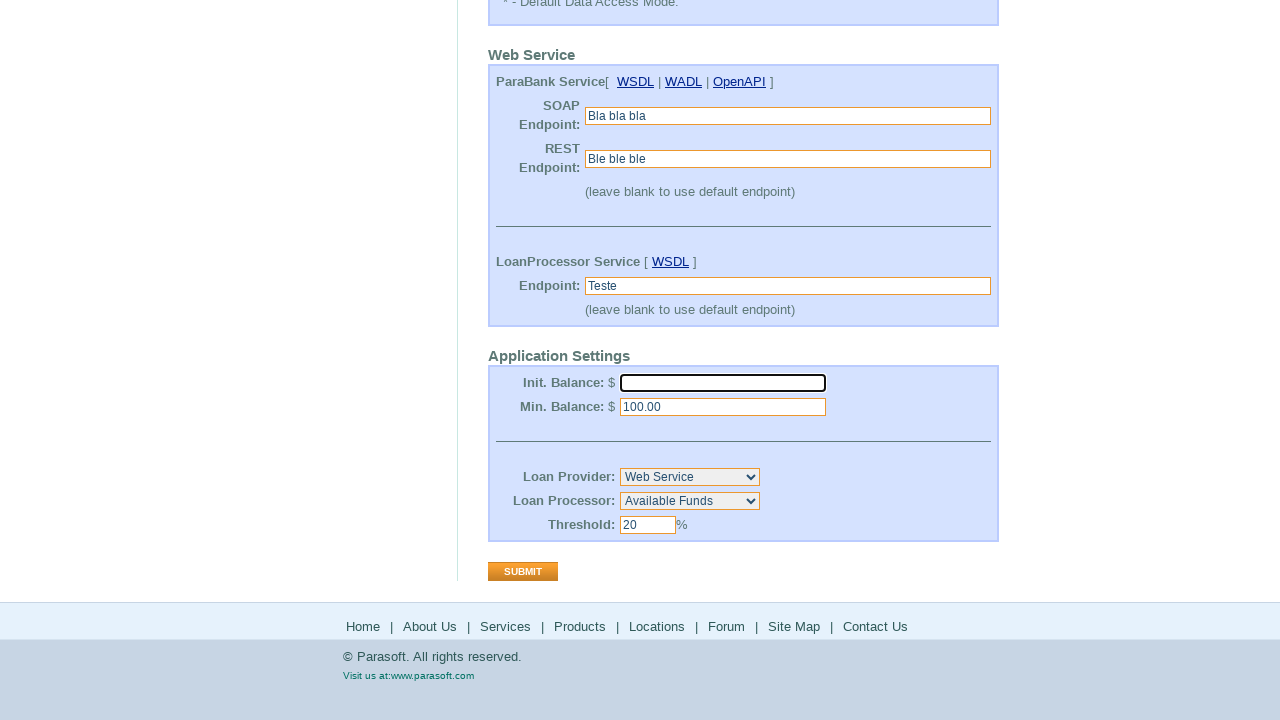

Filled initial balance field with '20000' on #initialBalance
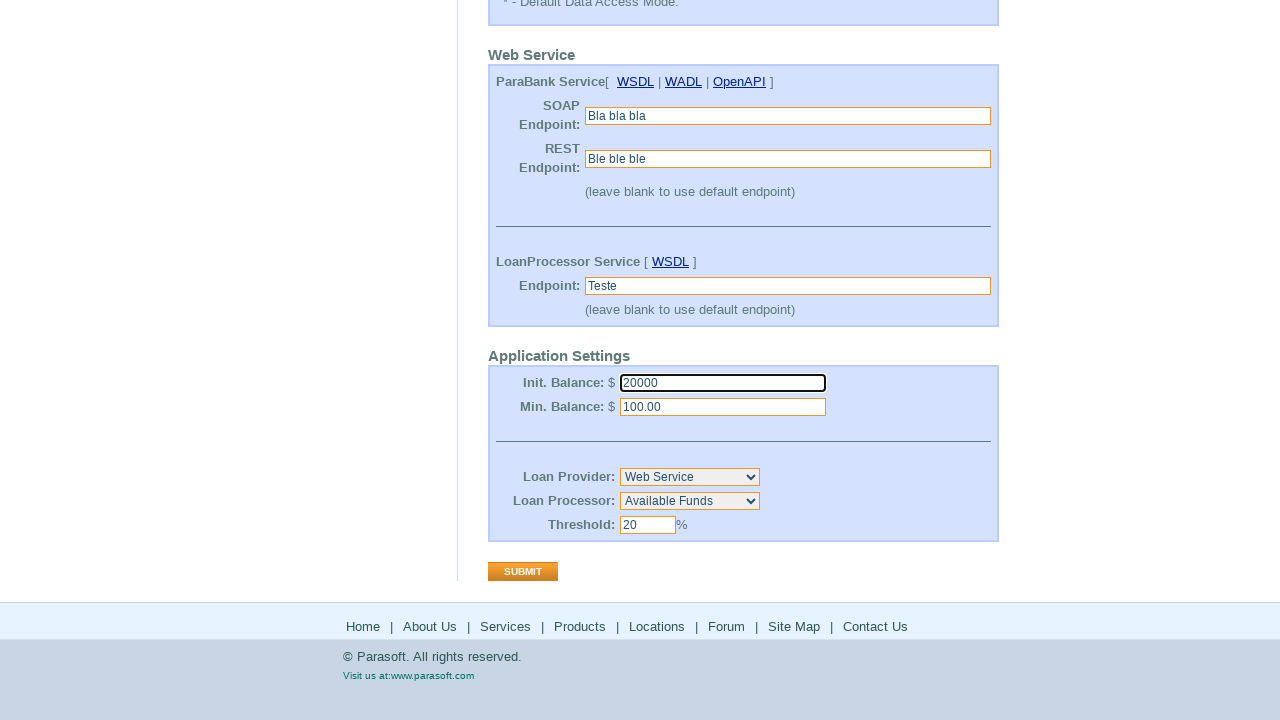

Clicked on minimum balance field at (723, 407) on #minimumBalance
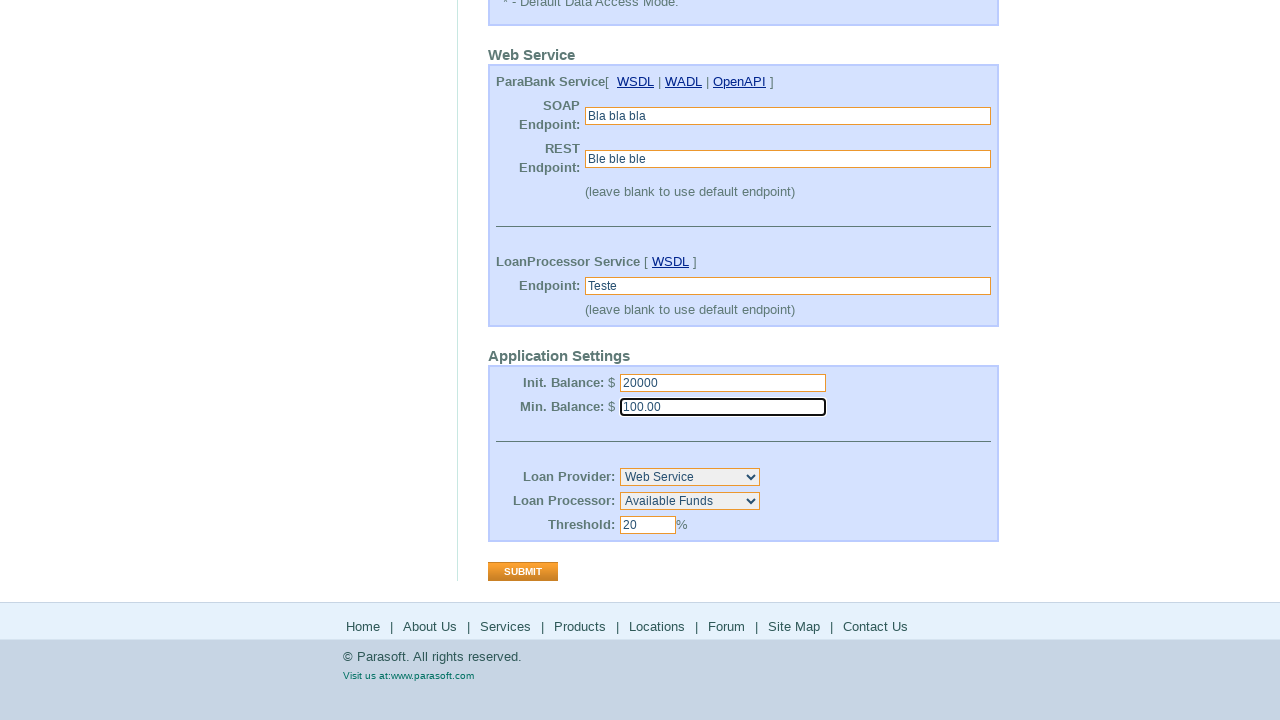

Cleared minimum balance field on #minimumBalance
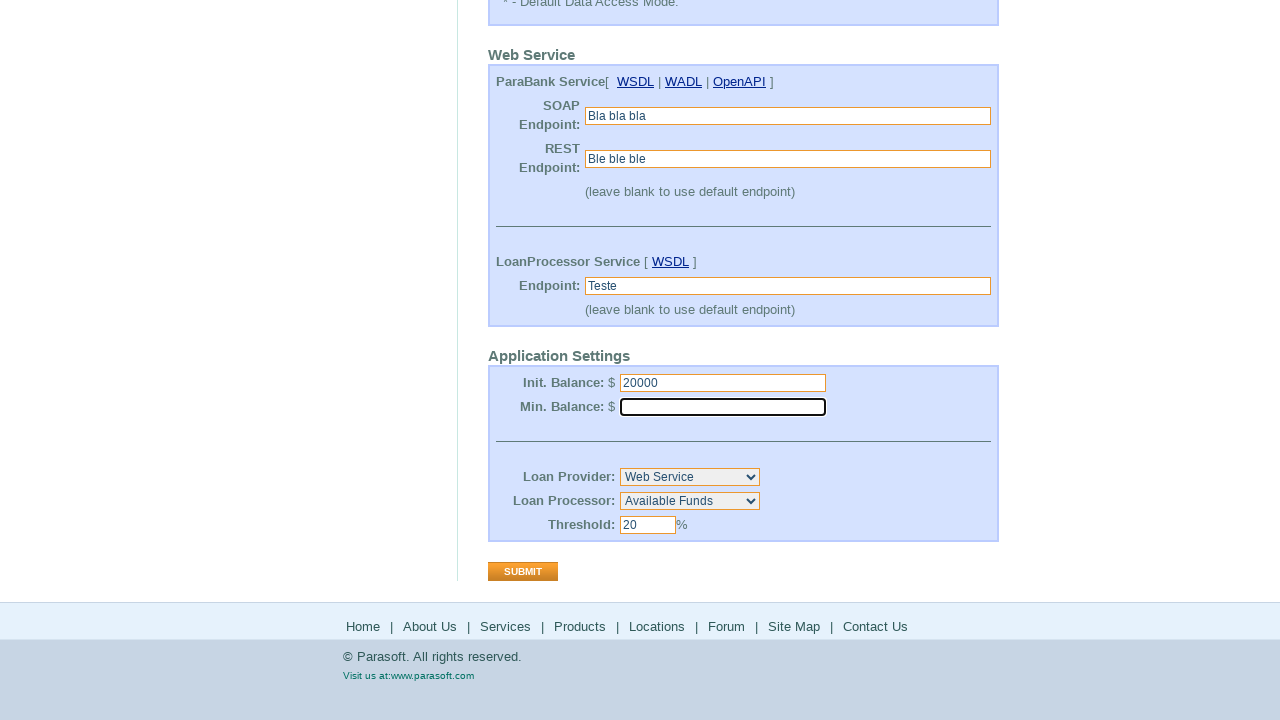

Filled minimum balance field with '100' on #minimumBalance
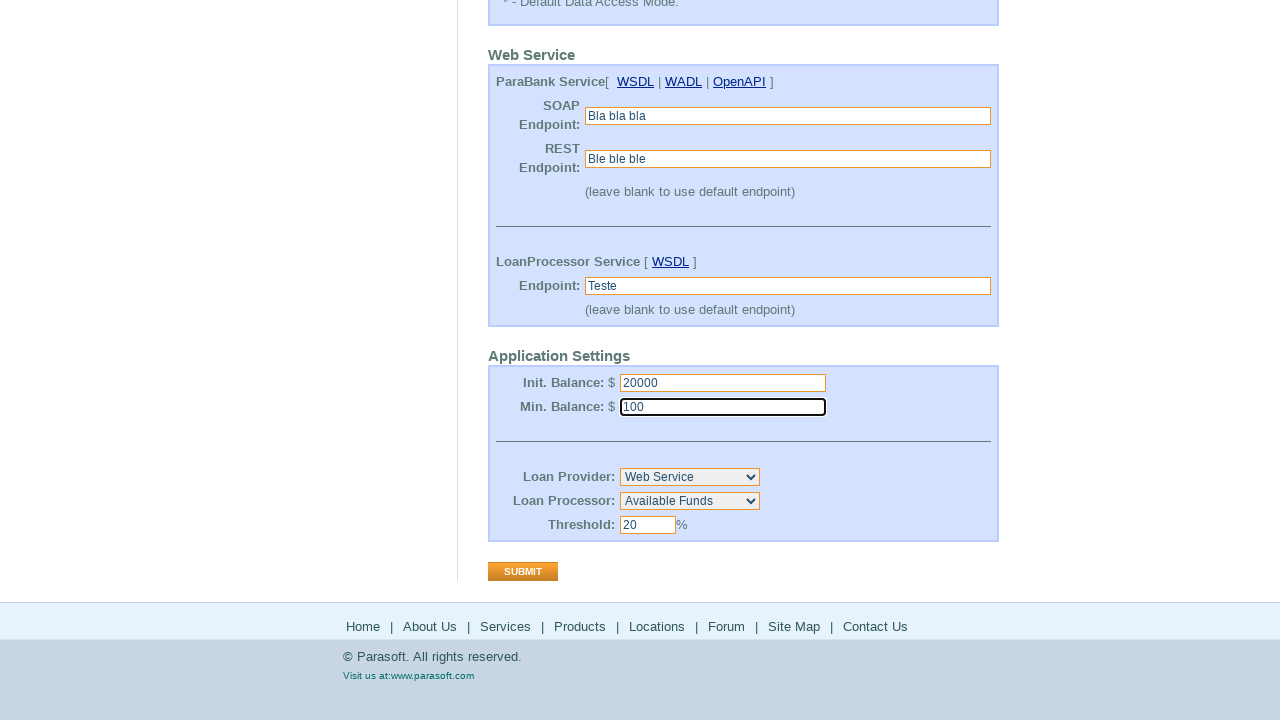

Selected loan provider from dropdown at index 1 on #loanProvider
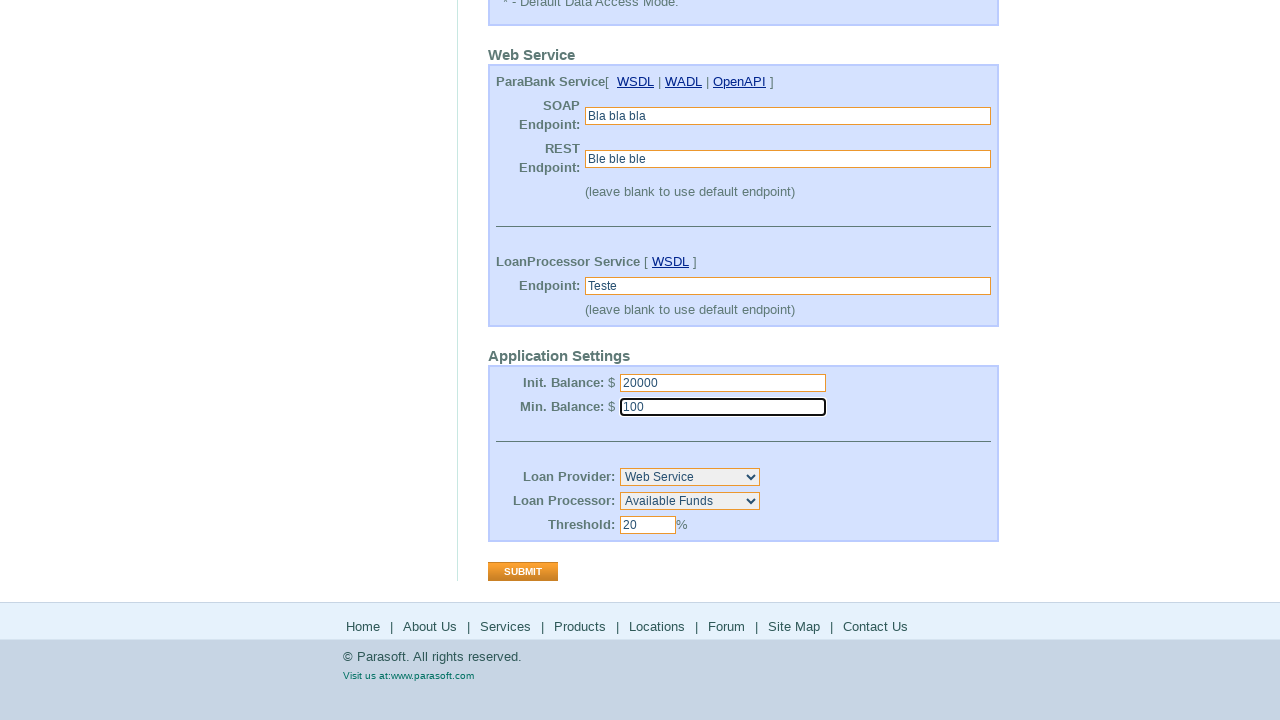

Selected loan processor from dropdown at index 2 on #loanProcessor
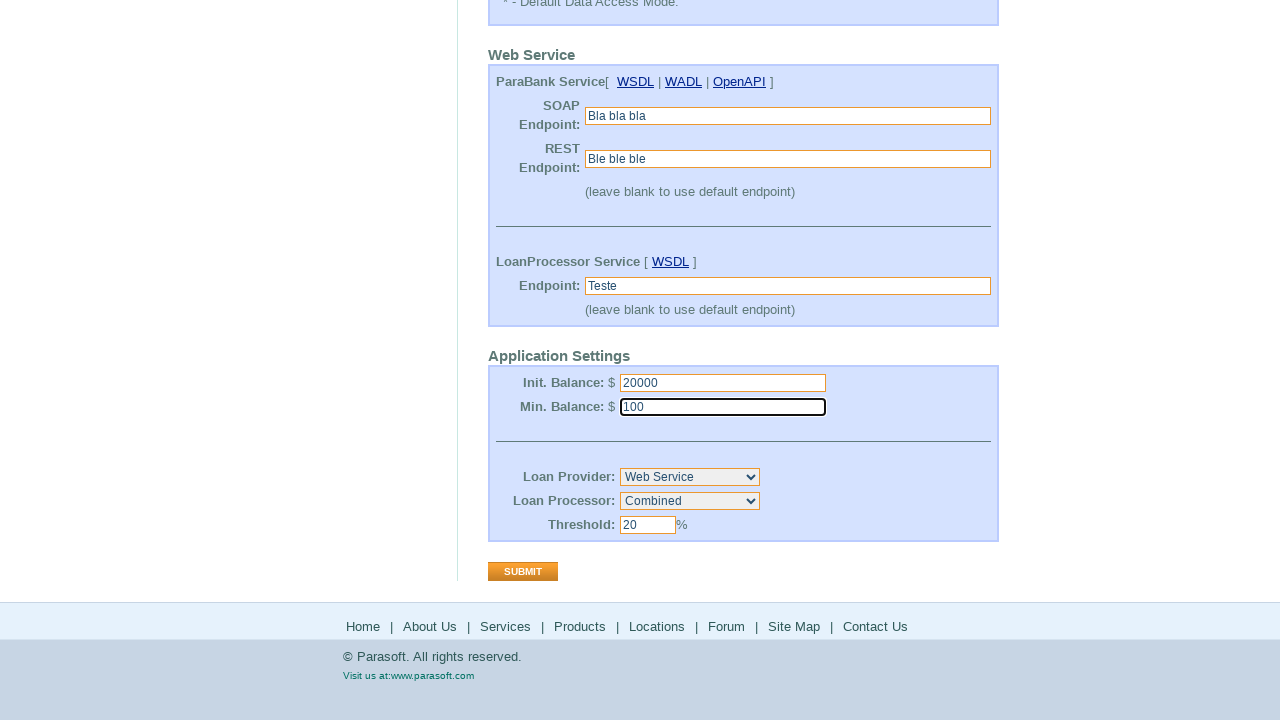

Clicked on loan processor threshold field at (648, 525) on #loanProcessorThreshold
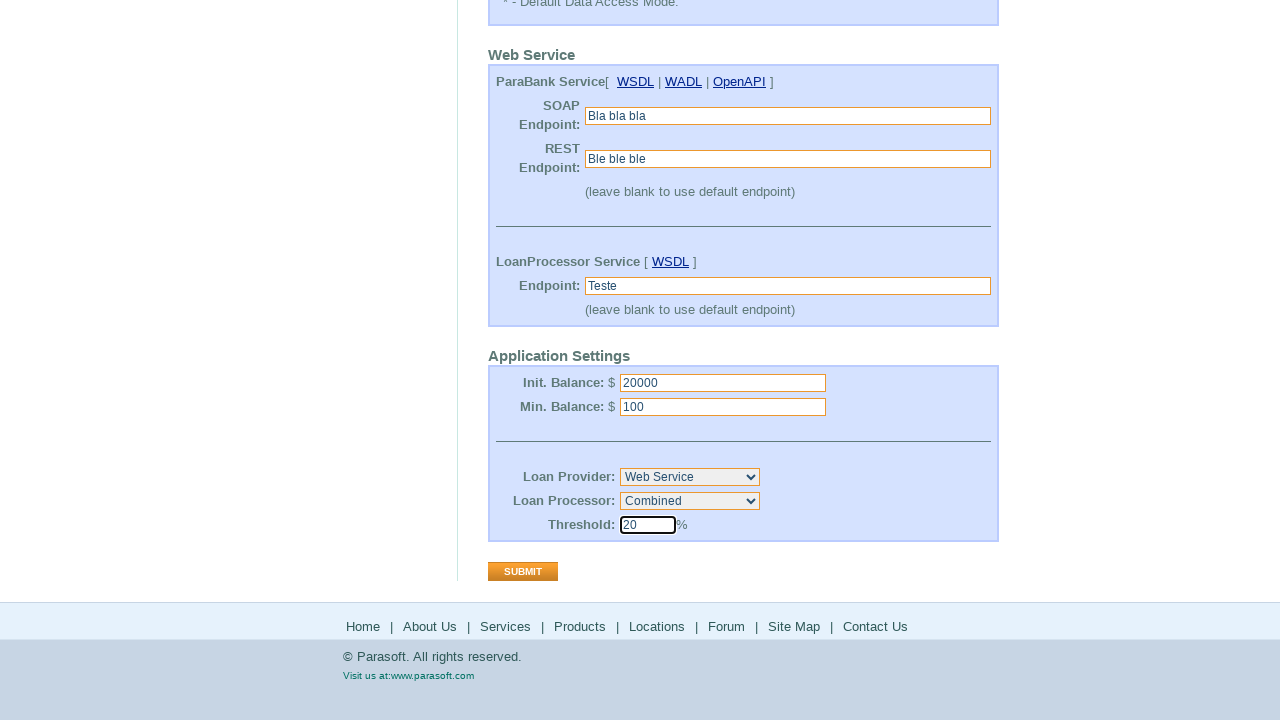

Cleared loan processor threshold field on #loanProcessorThreshold
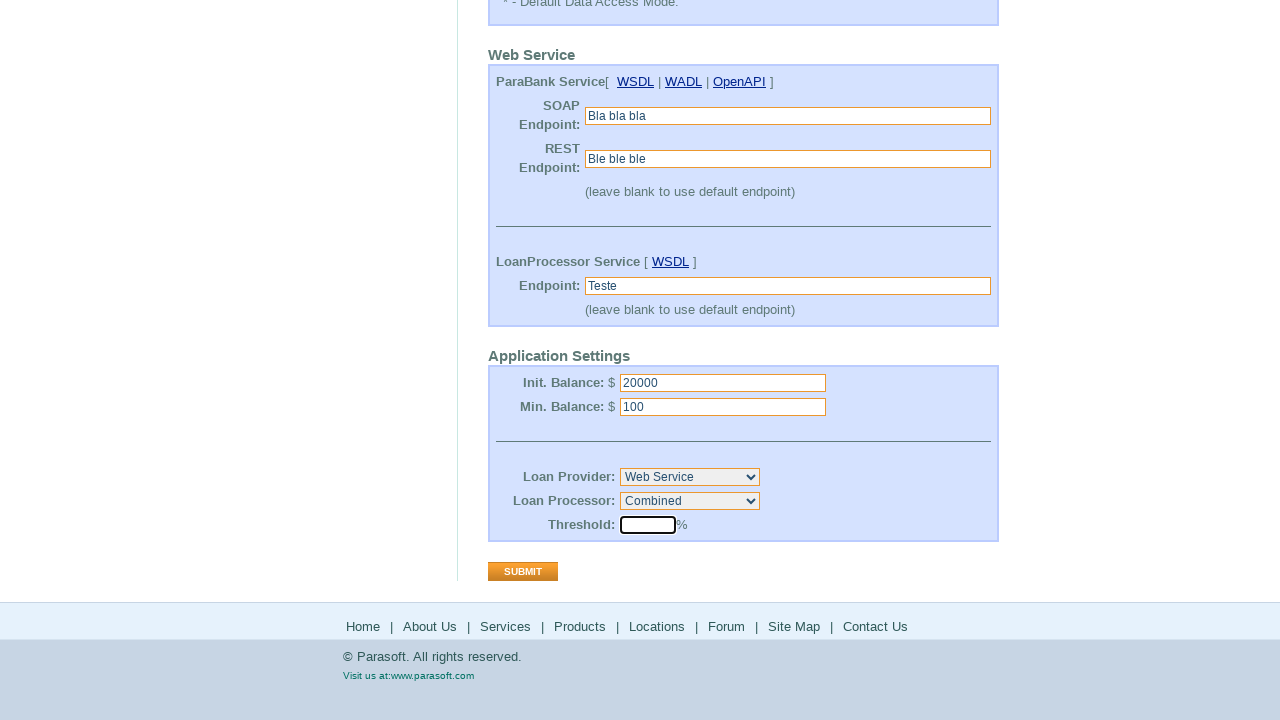

Filled loan processor threshold field with '20' on #loanProcessorThreshold
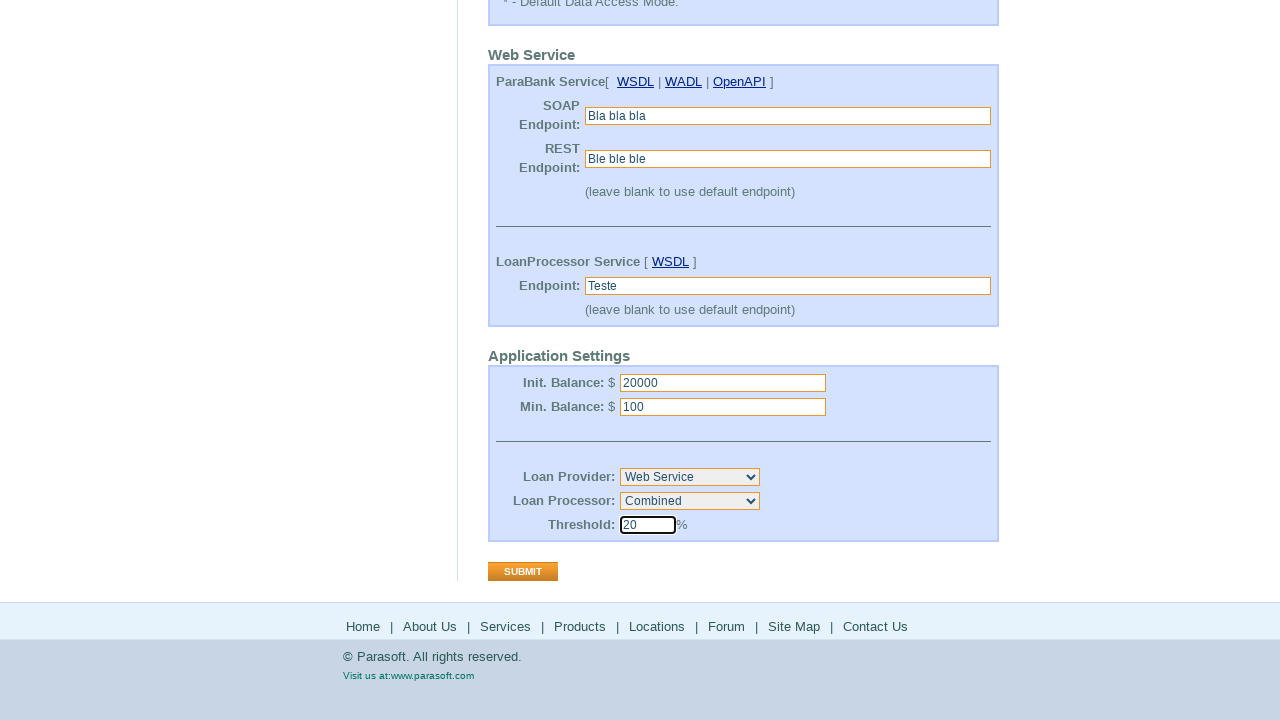

Clicked submit button to apply admin settings at (523, 572) on xpath=//*[@id='adminForm']/input
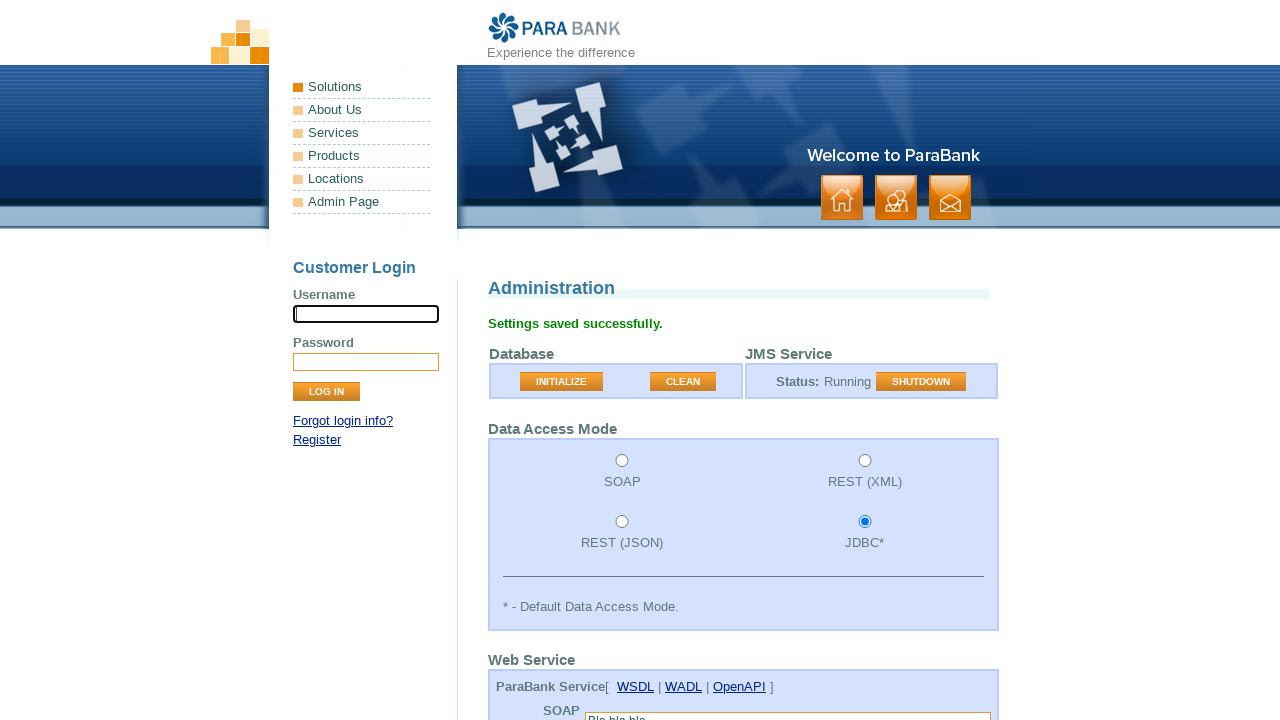

Admin settings form submission completed and success message appeared
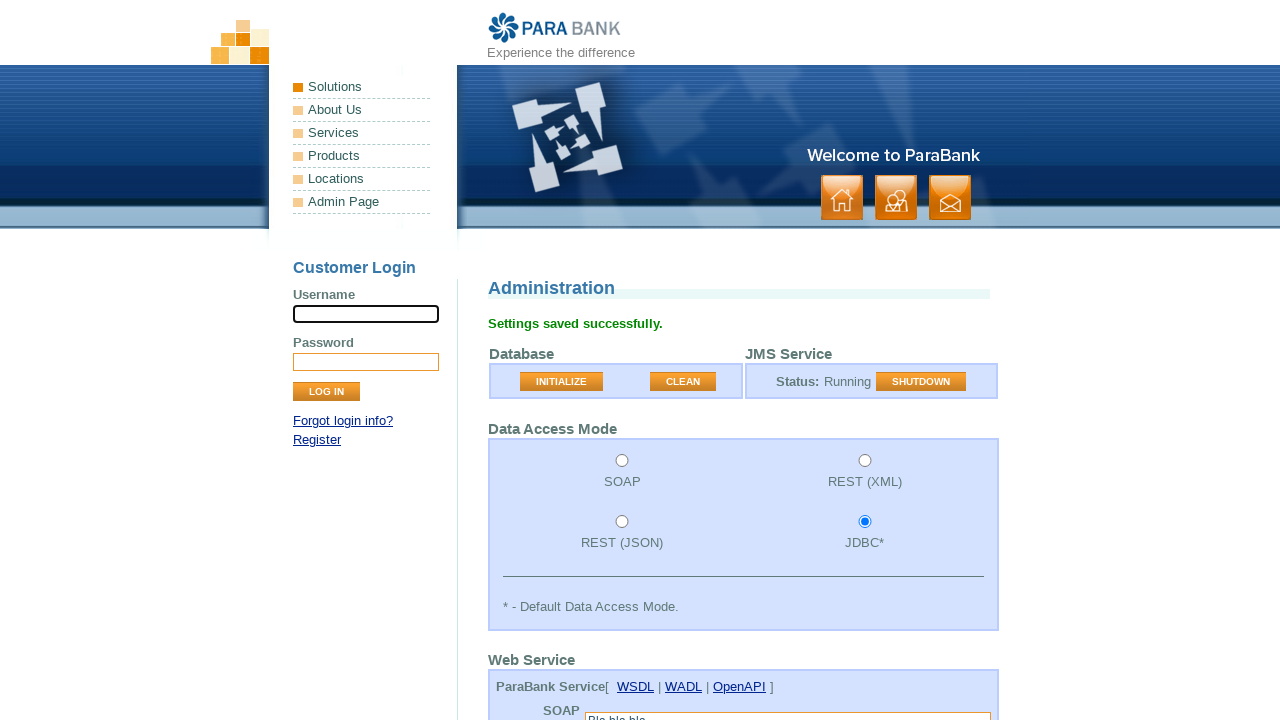

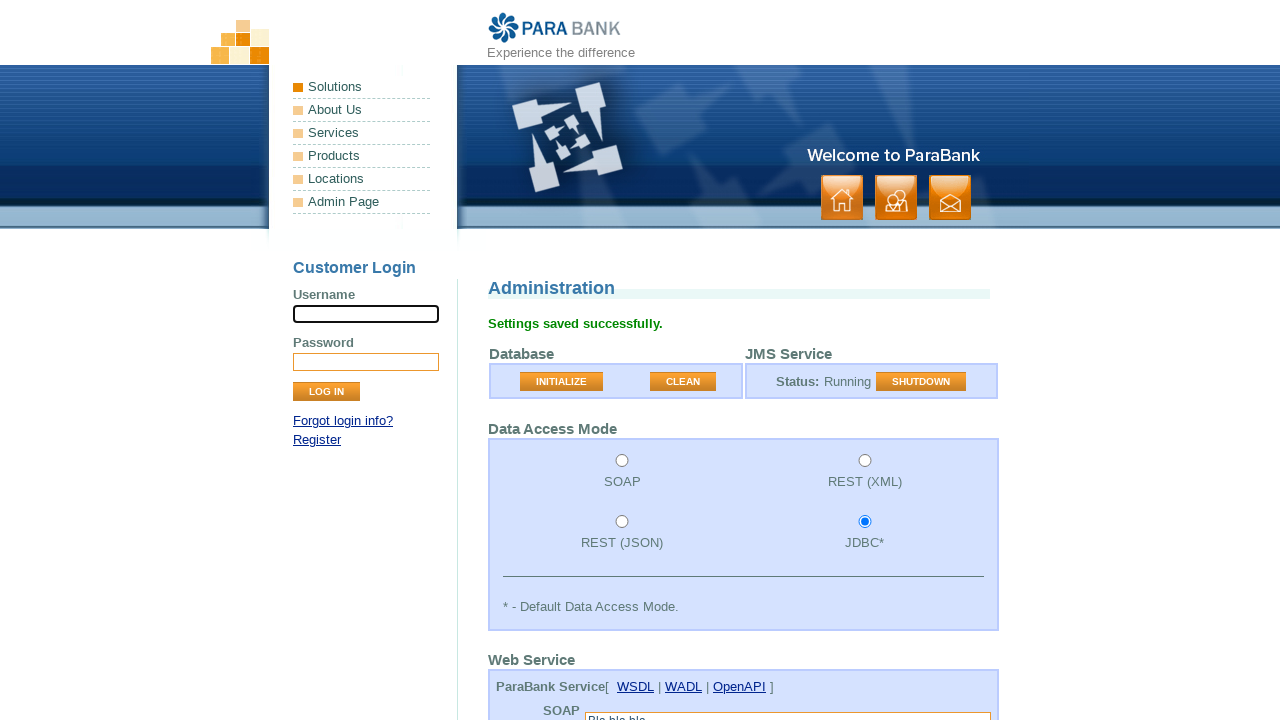